Tests drag and drop functionality by dragging an element from source to target location

Starting URL: https://www.leafground.com/drag.xhtml

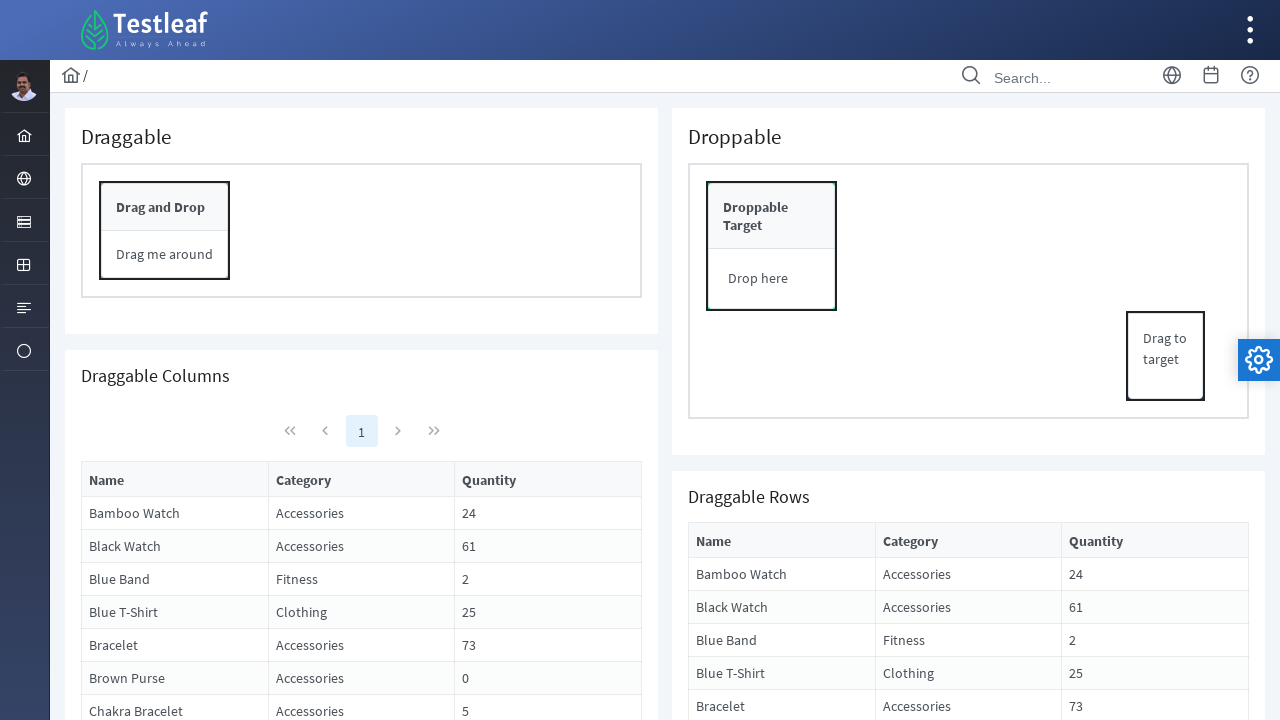

Located draggable element with ID form:drag_content
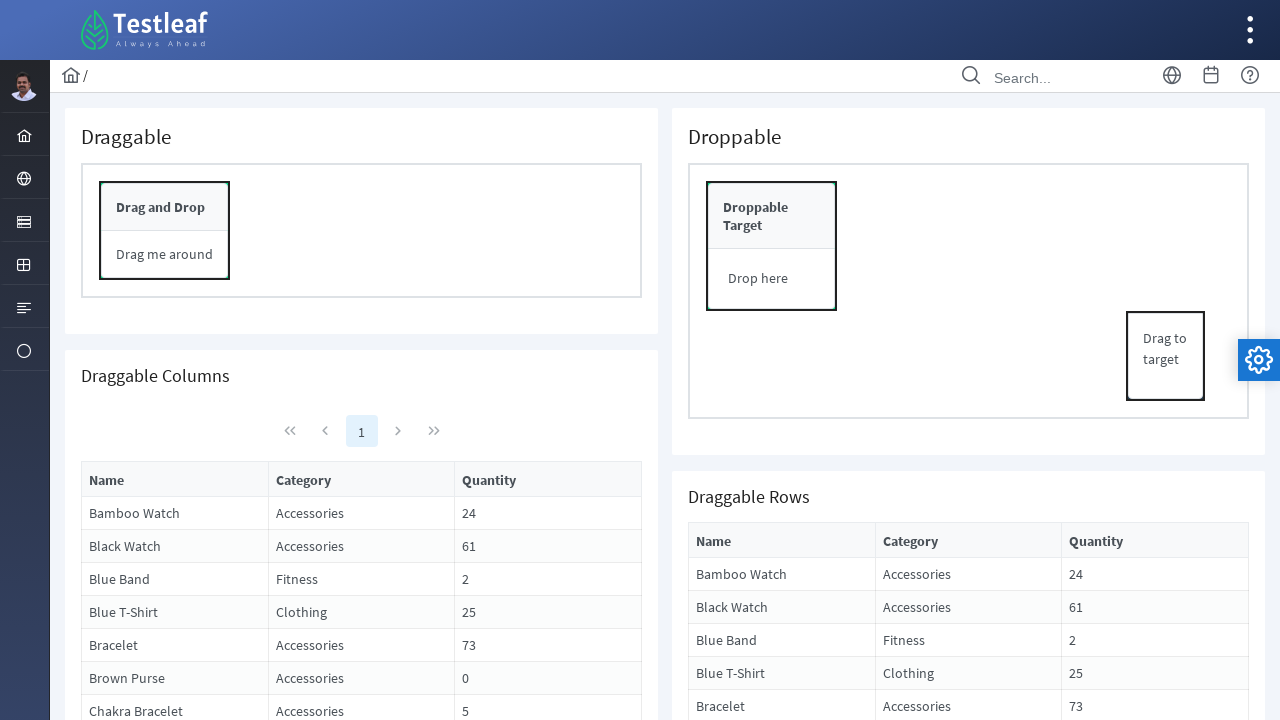

Located drop target element with text 'Droppable Target'
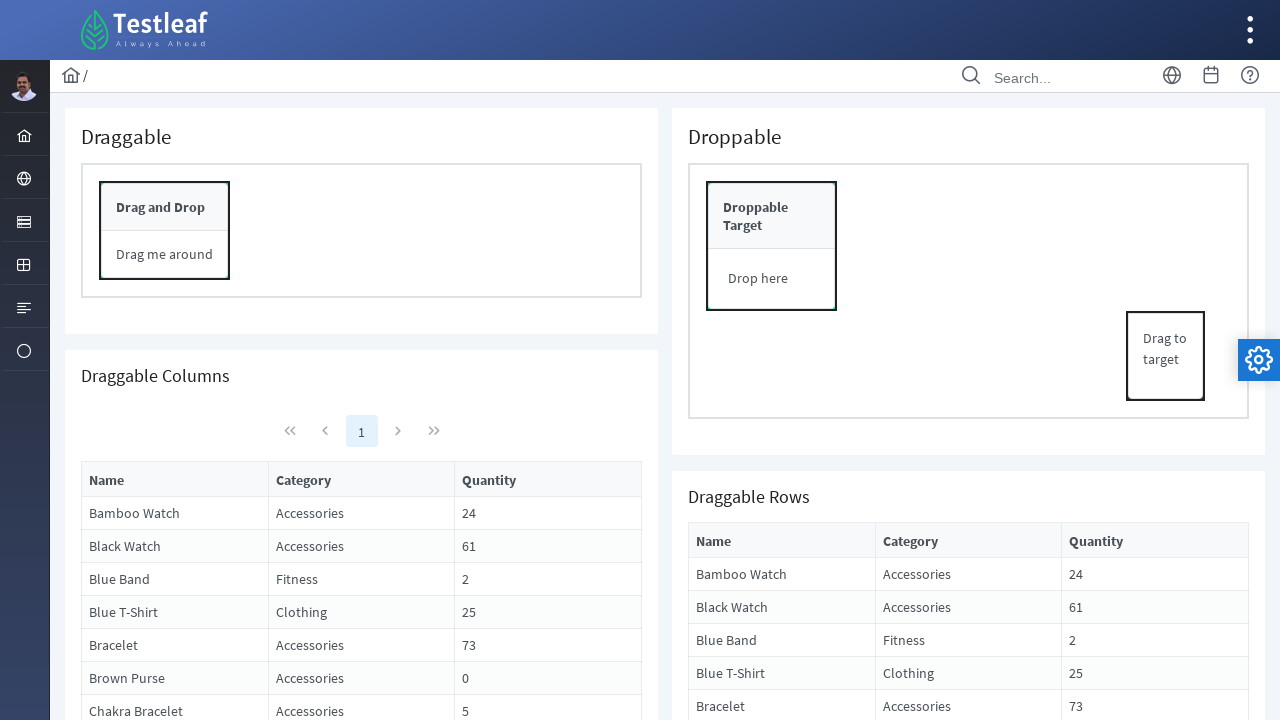

Dragged element from source to target location at (756, 207)
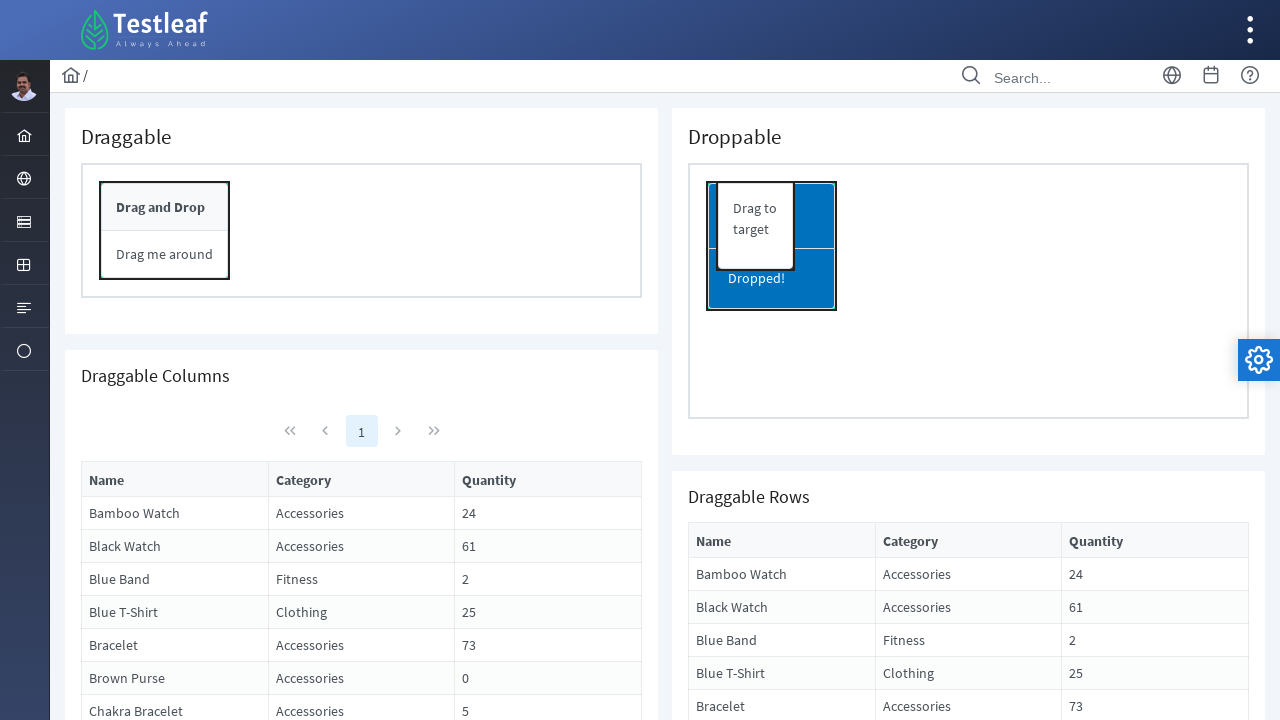

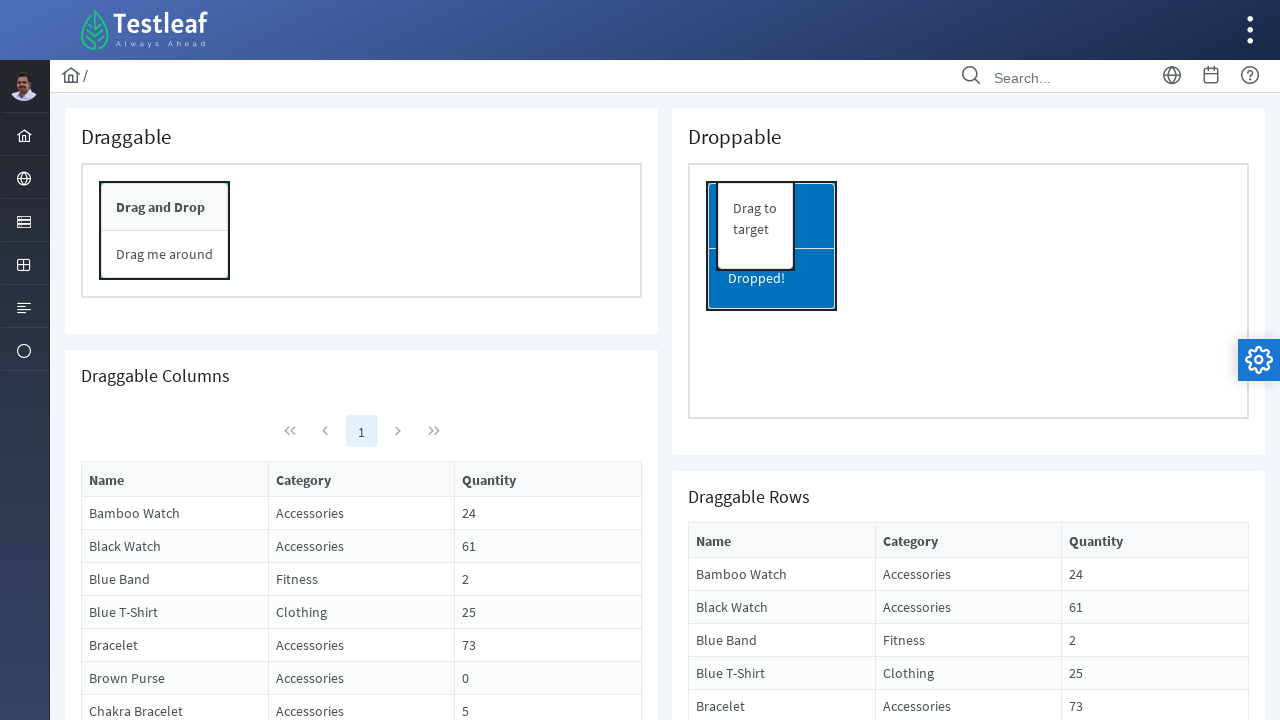